Tests form interactions on a practice page including selecting from a dropdown, clicking radio buttons, checking/unchecking checkboxes, and handling a web-based popup

Starting URL: https://rahulshettyacademy.com/loginpagePractise/

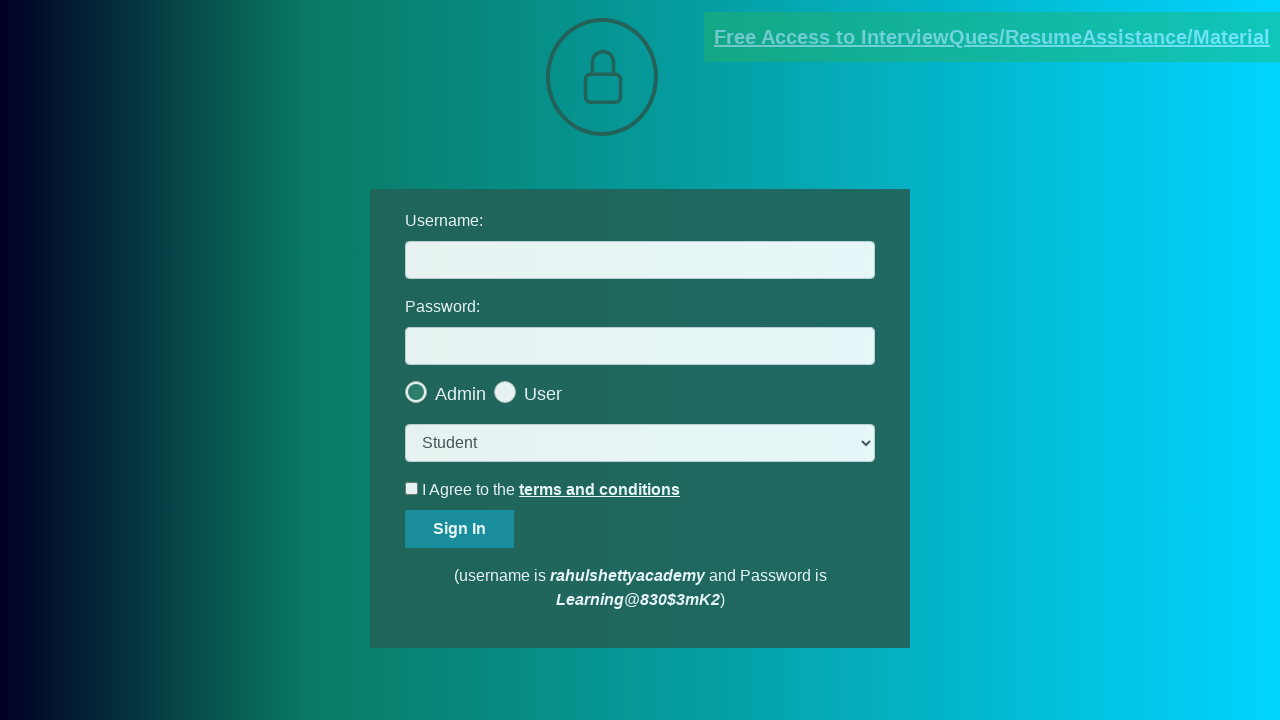

Selected 'consult' option from dropdown on internal:role=combobox
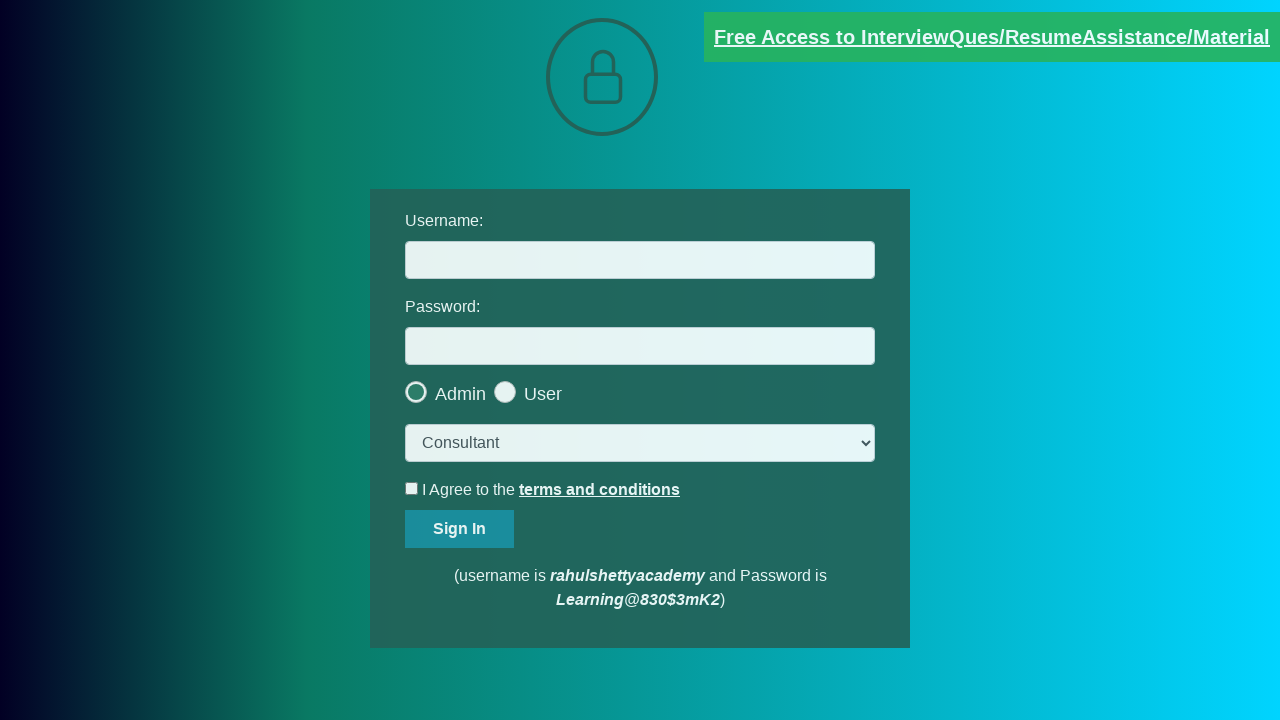

Clicked the last radio button at (543, 394) on .radiotextsty >> nth=-1
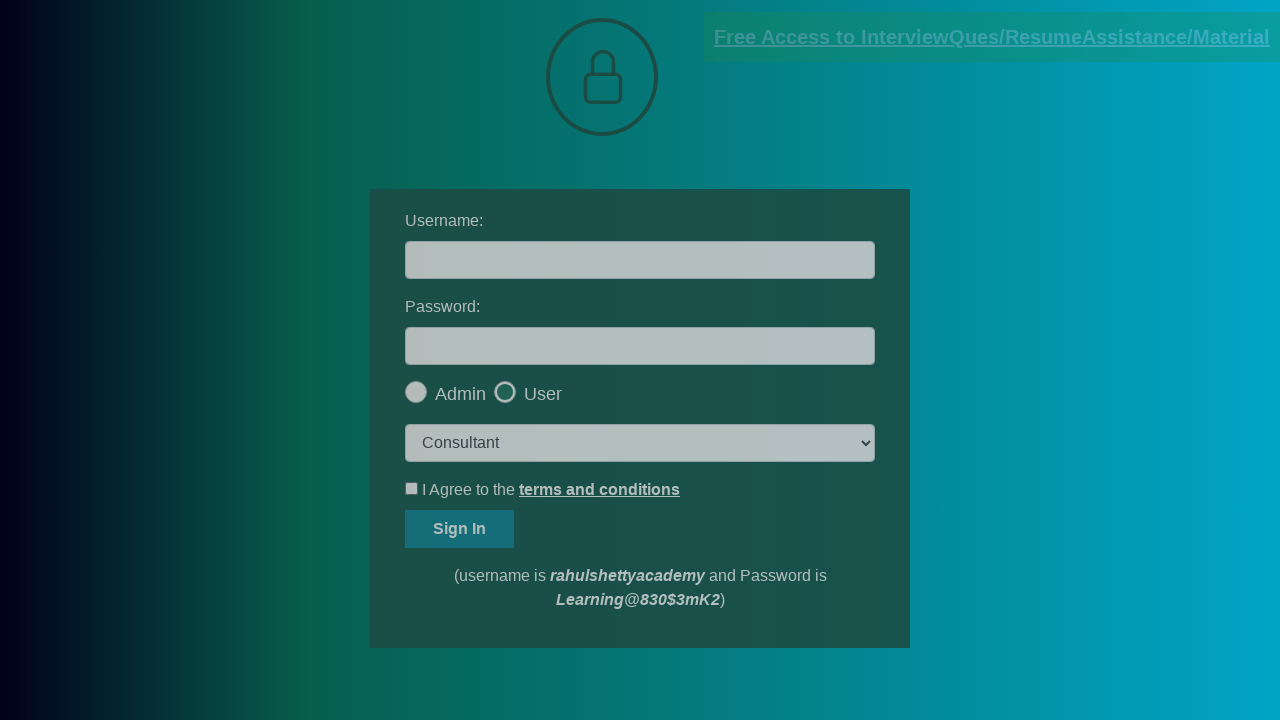

Clicked Okay button on popup at (698, 144) on internal:role=button[name="Okay"i]
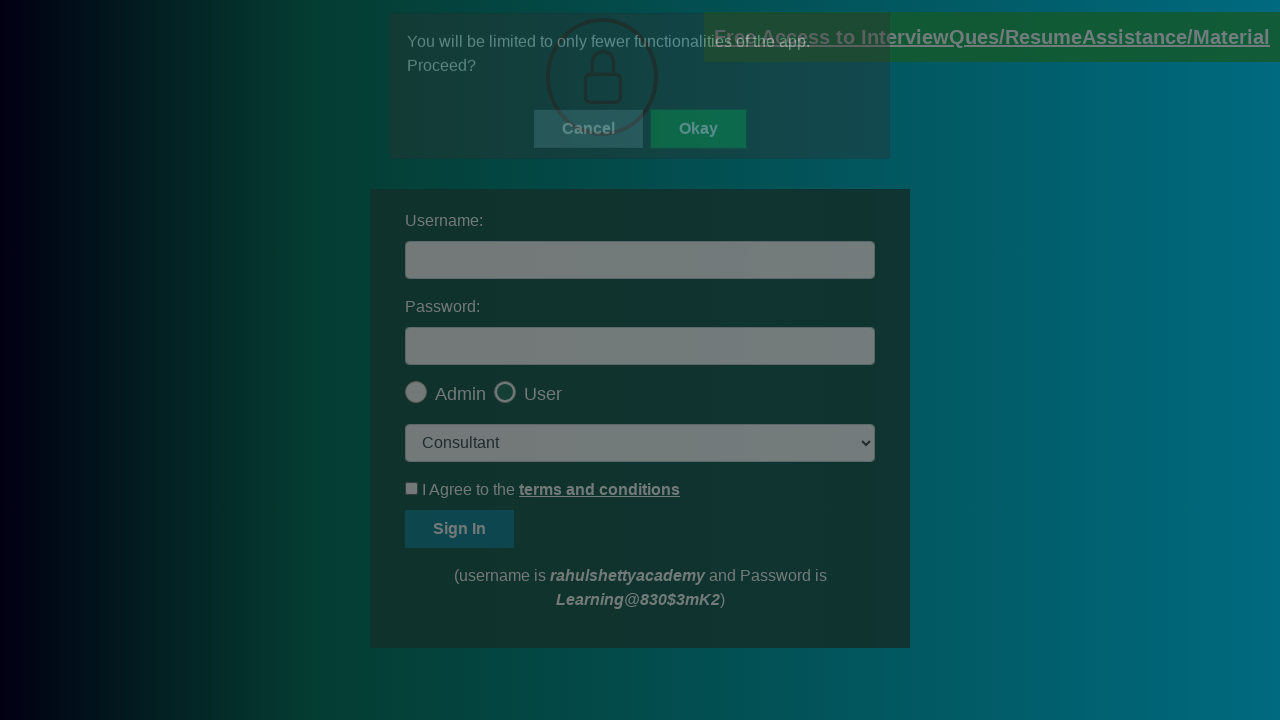

Clicked the terms checkbox at (412, 488) on #terms
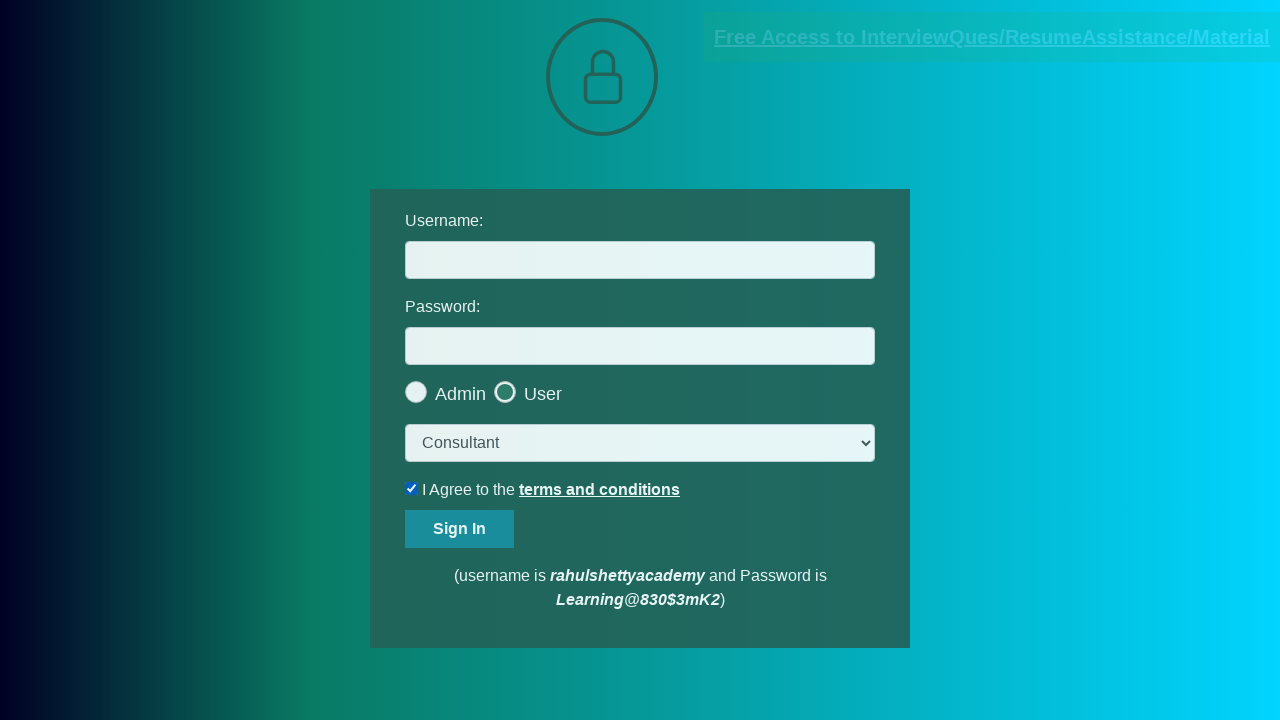

Unchecked the terms checkbox at (412, 488) on #terms
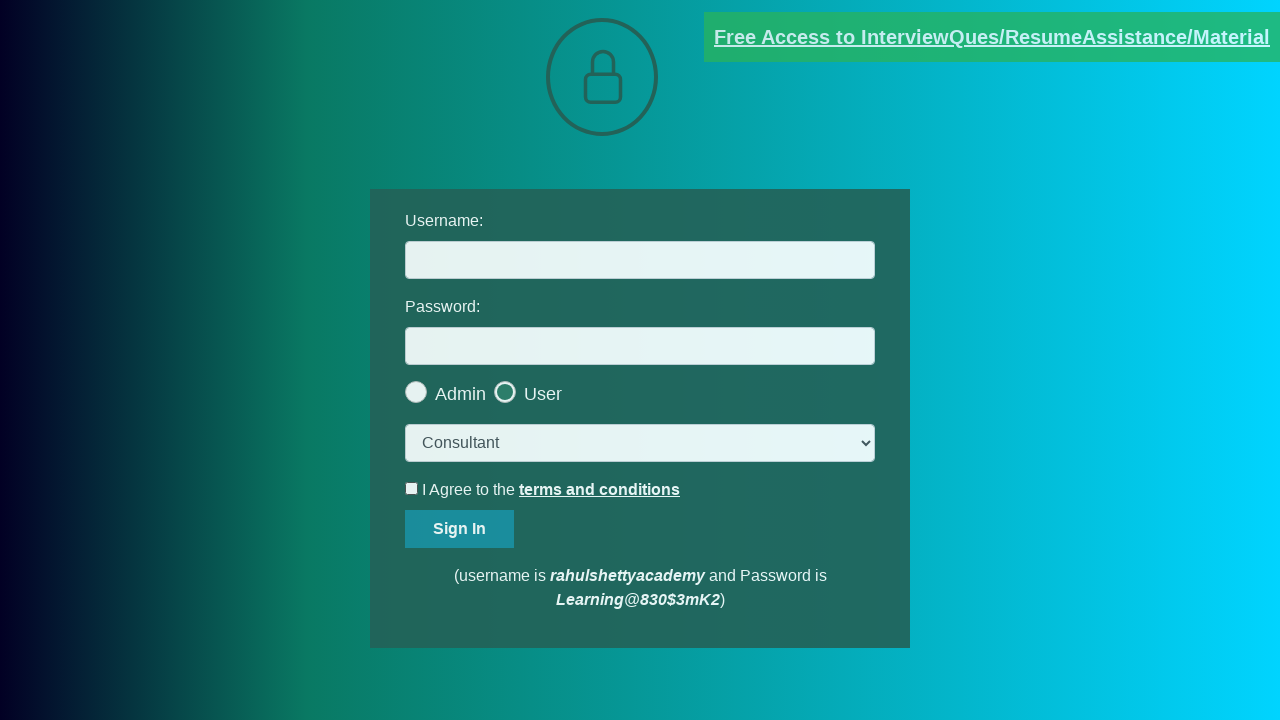

Verified 'Free Access to InterviewQues/' link has 'blinkingText' class attribute
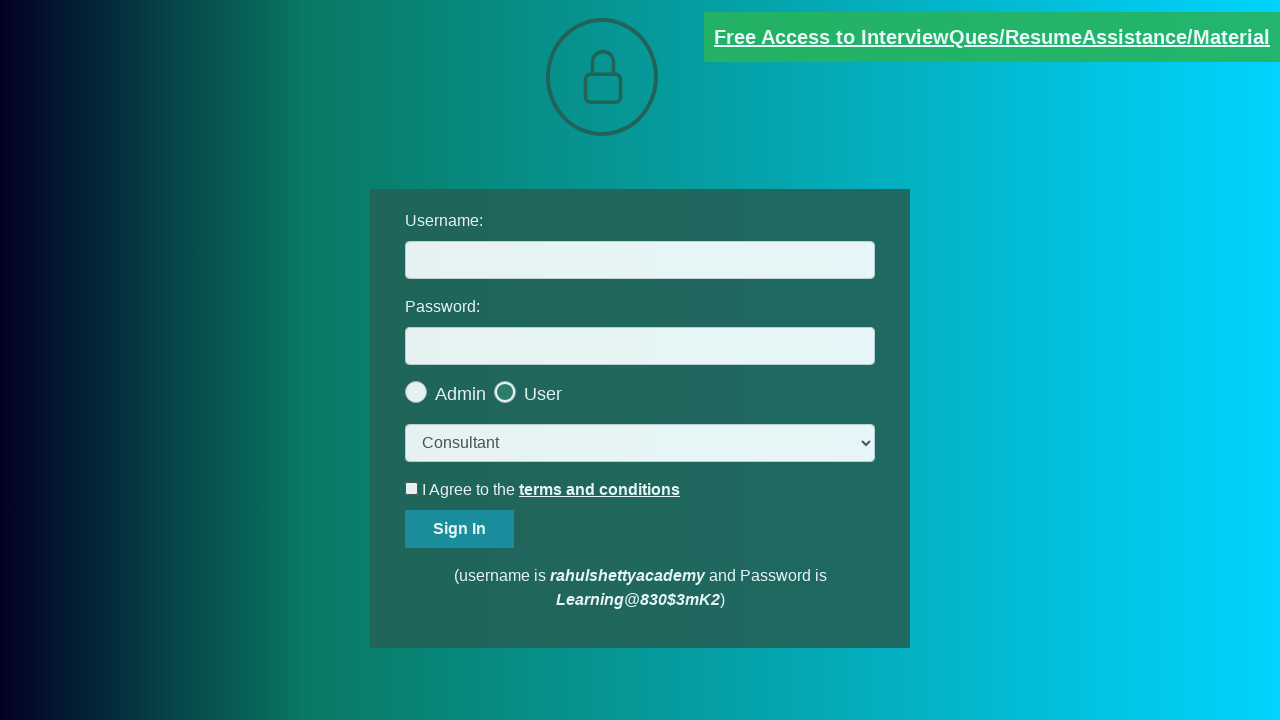

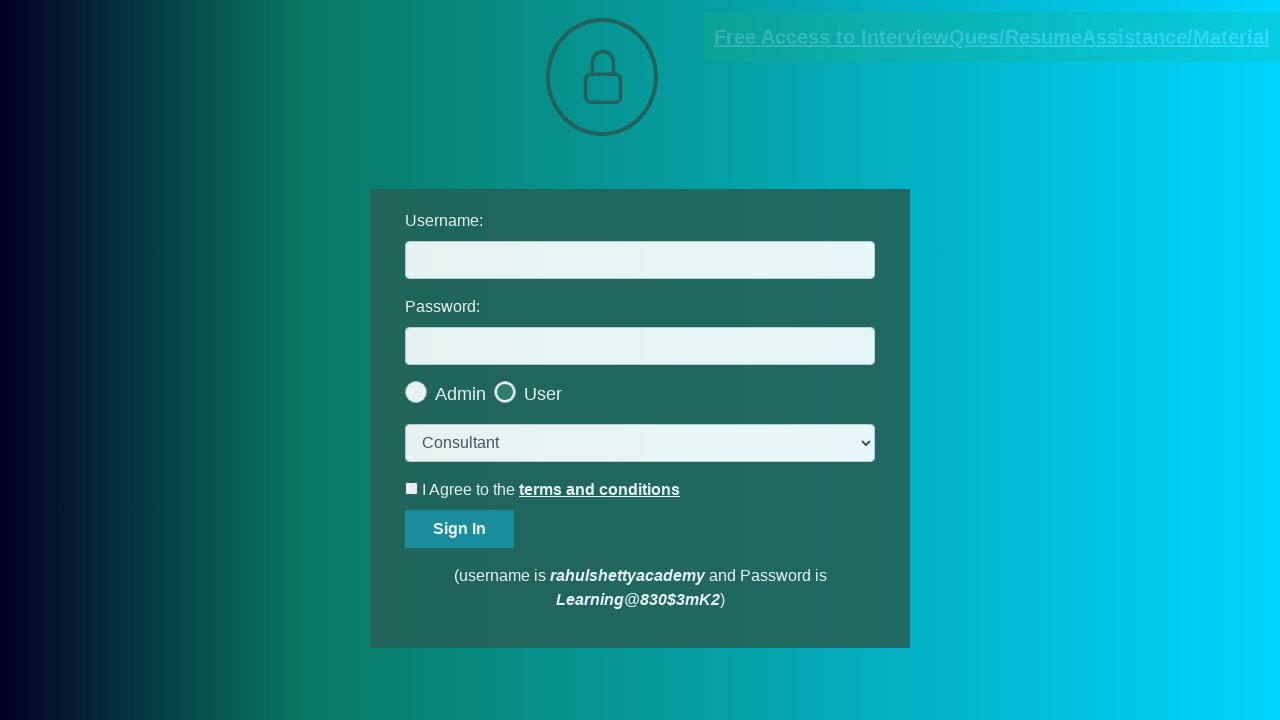